Tests that the todo counter displays the current number of todo items as items are added.

Starting URL: https://demo.playwright.dev/todomvc

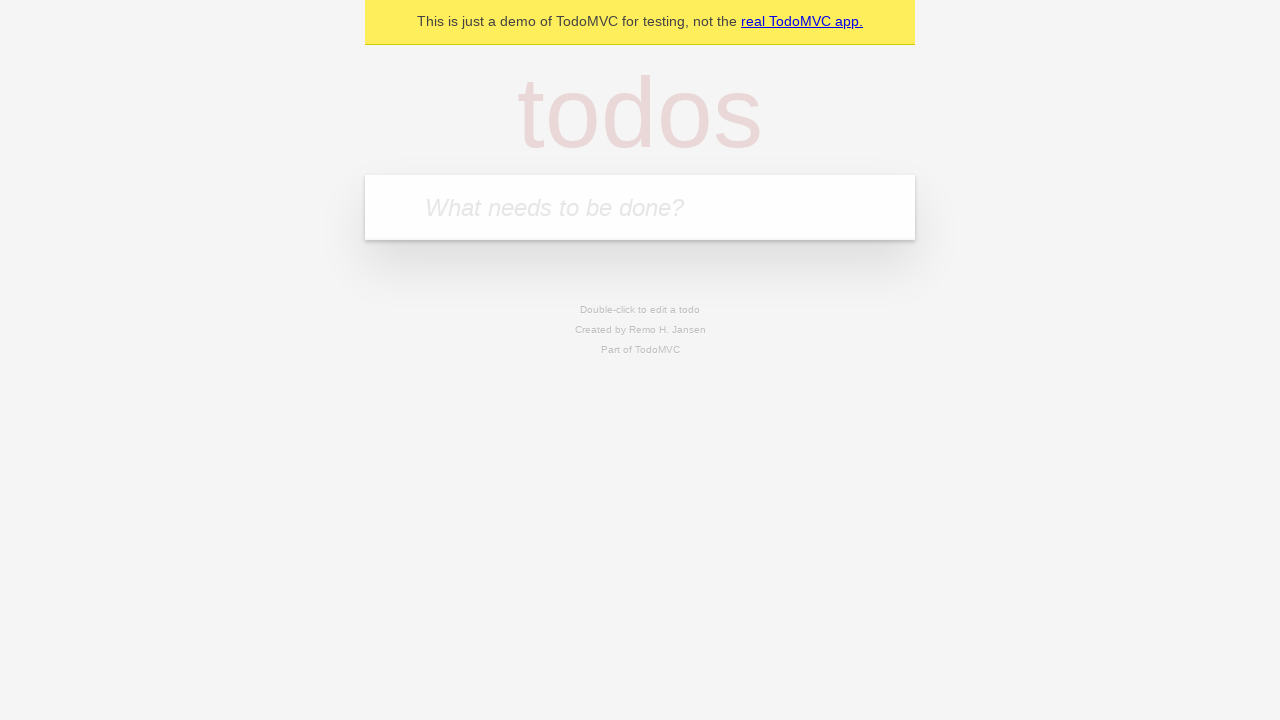

Located the todo input field
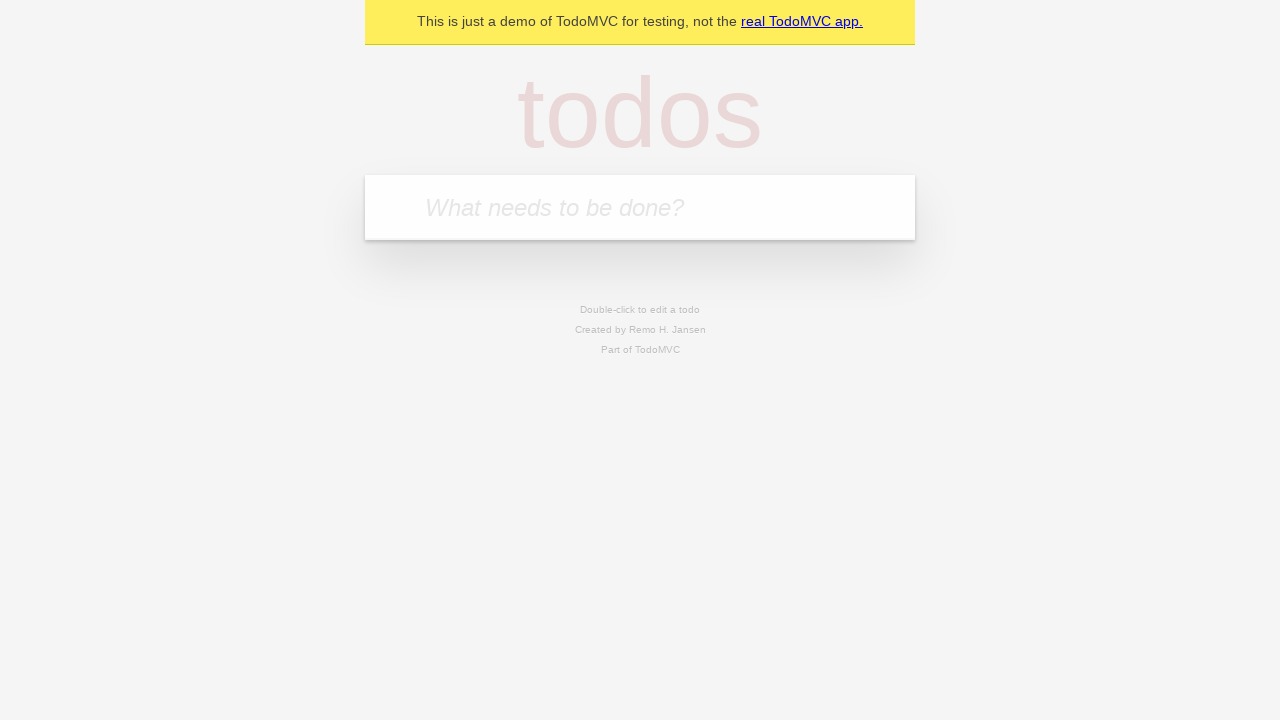

Filled todo input with 'buy some cheese' on internal:attr=[placeholder="What needs to be done?"i]
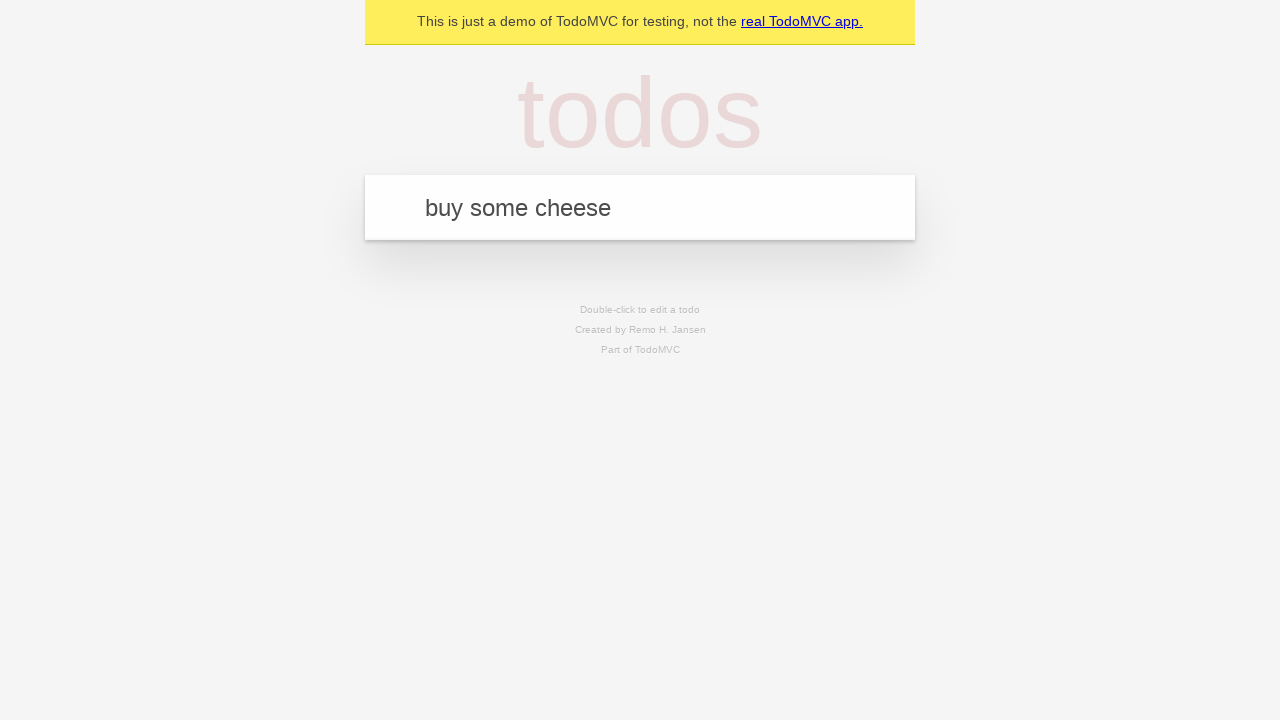

Pressed Enter to create first todo item on internal:attr=[placeholder="What needs to be done?"i]
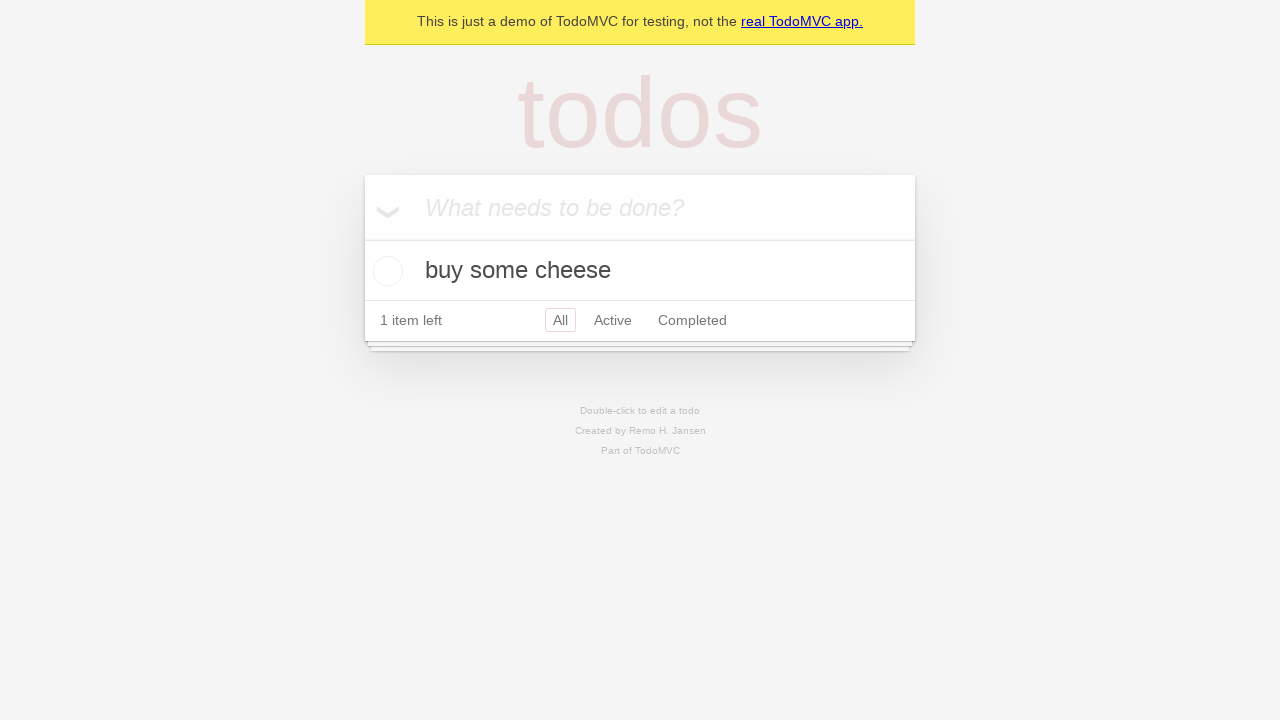

Todo counter updated after first item added
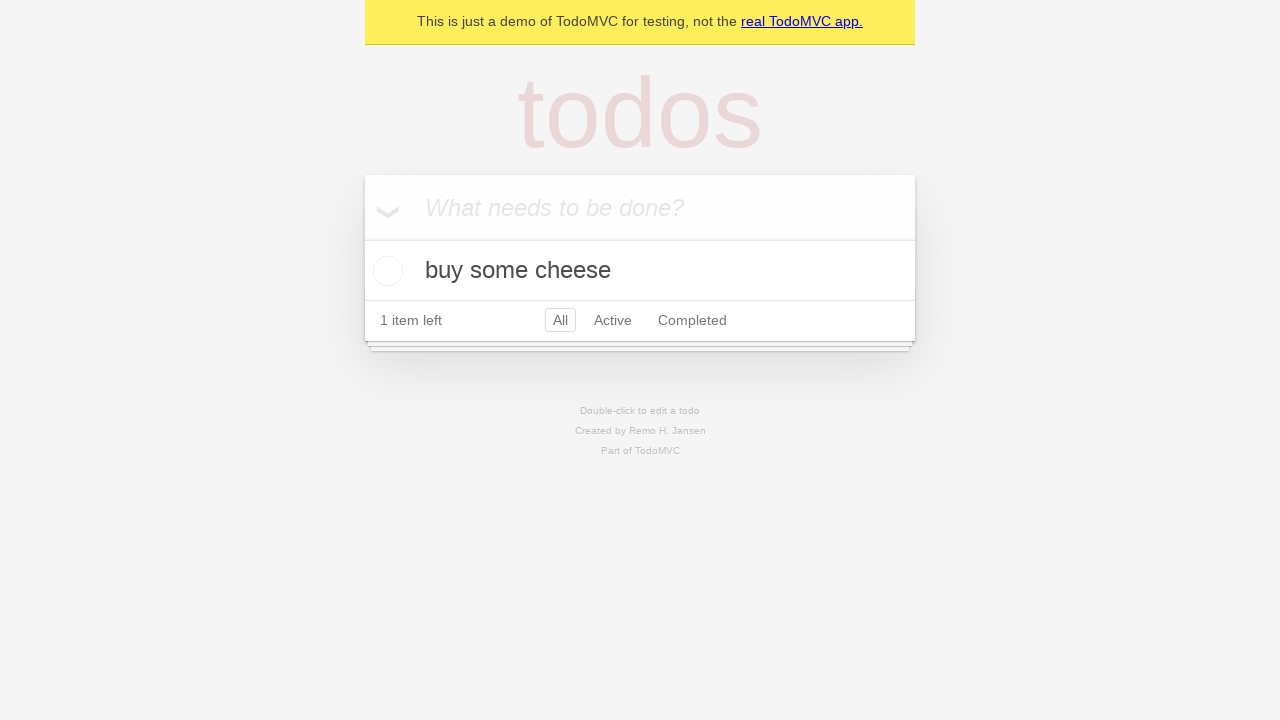

Filled todo input with 'feed the cat' on internal:attr=[placeholder="What needs to be done?"i]
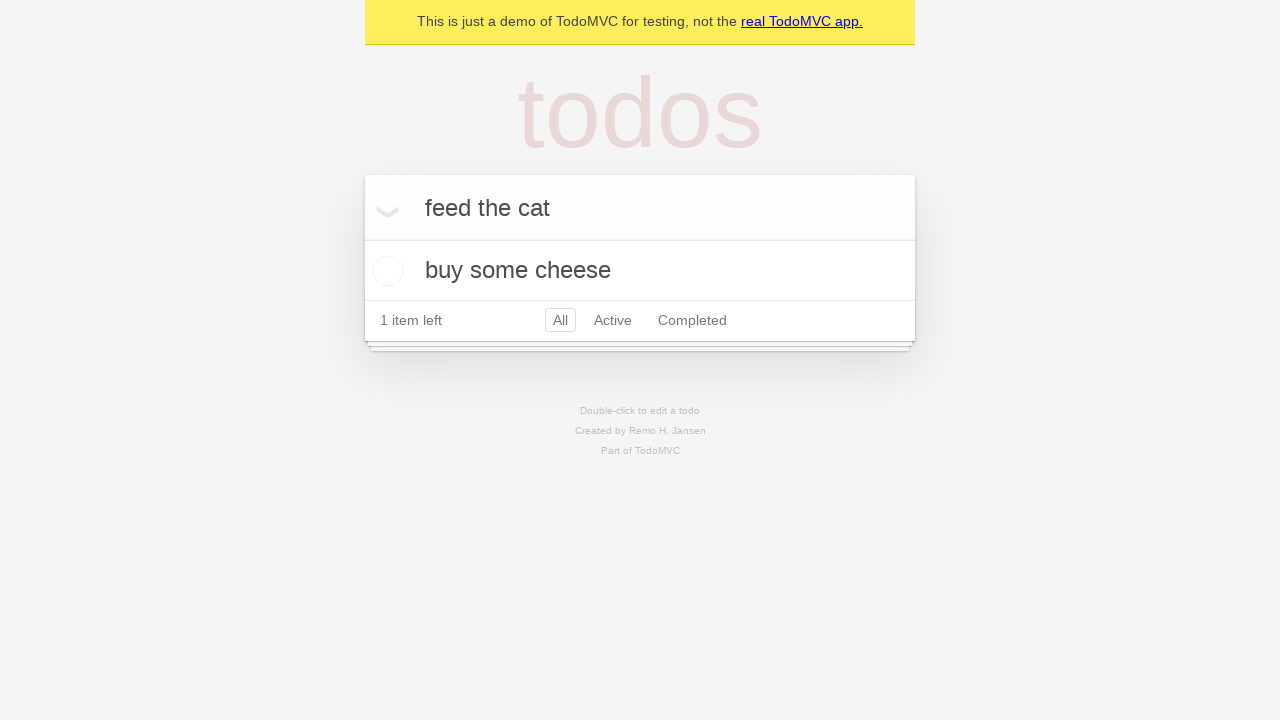

Pressed Enter to create second todo item on internal:attr=[placeholder="What needs to be done?"i]
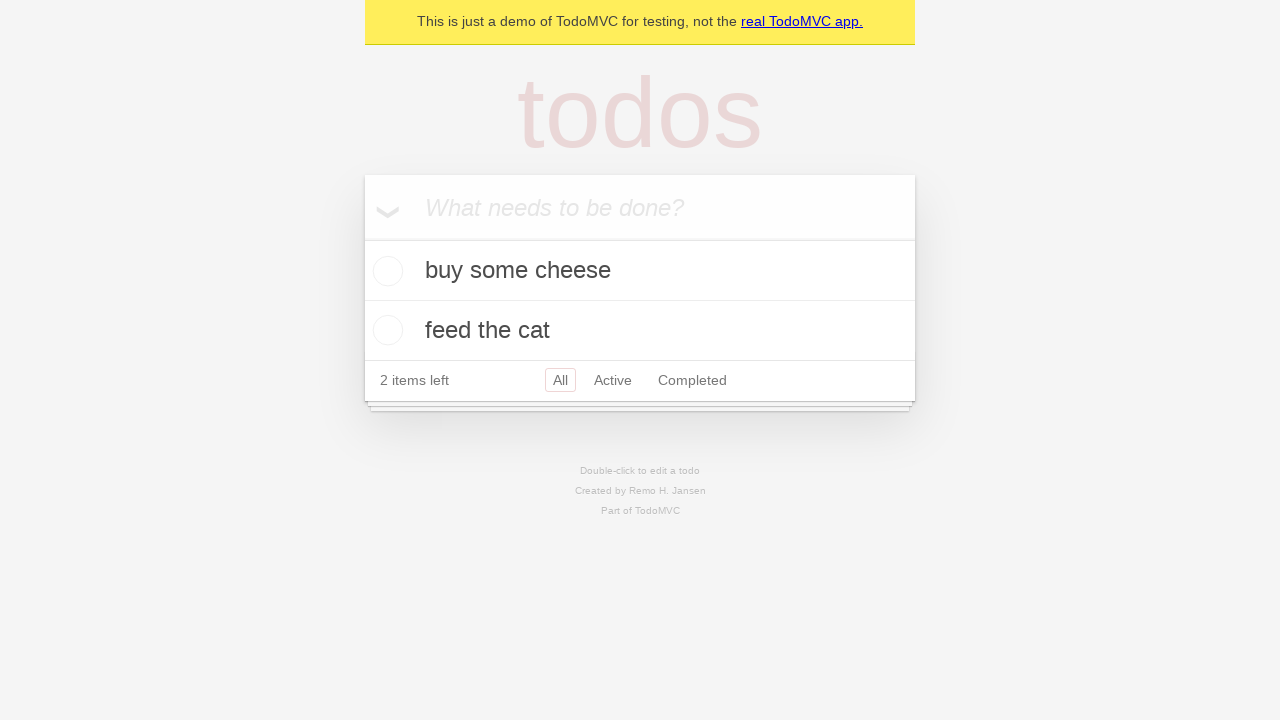

Todo counter updated after second item added
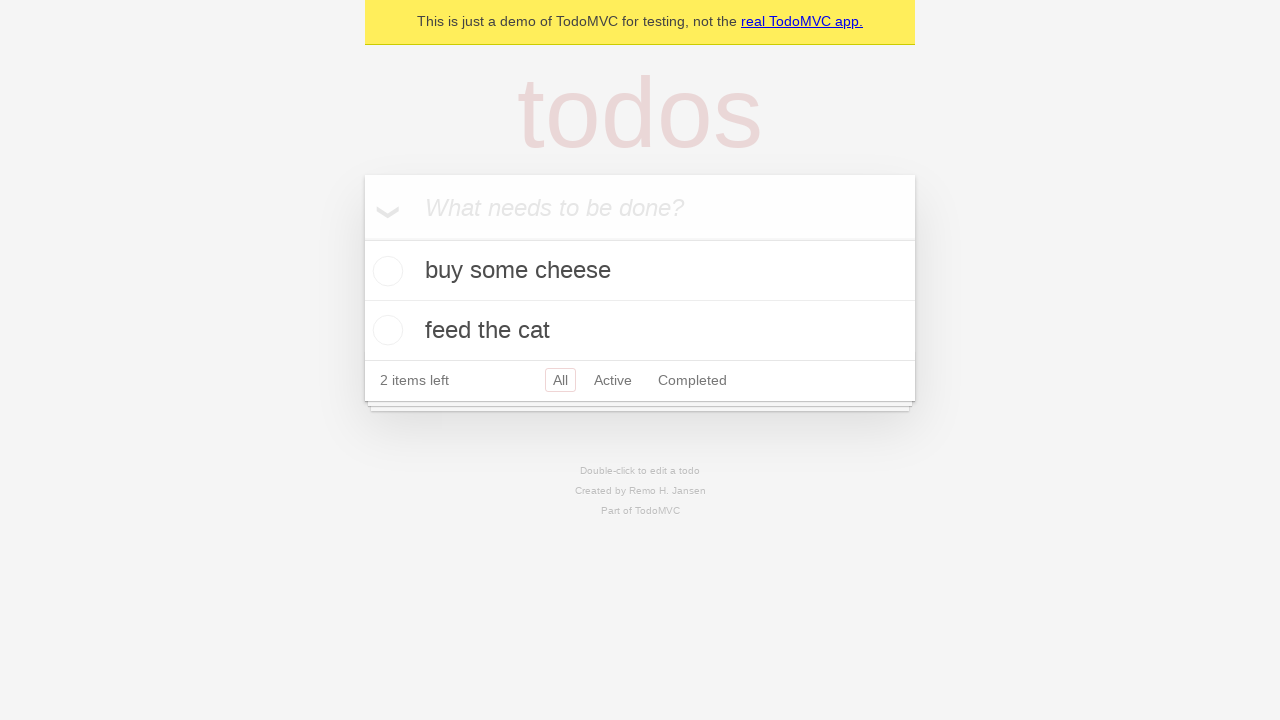

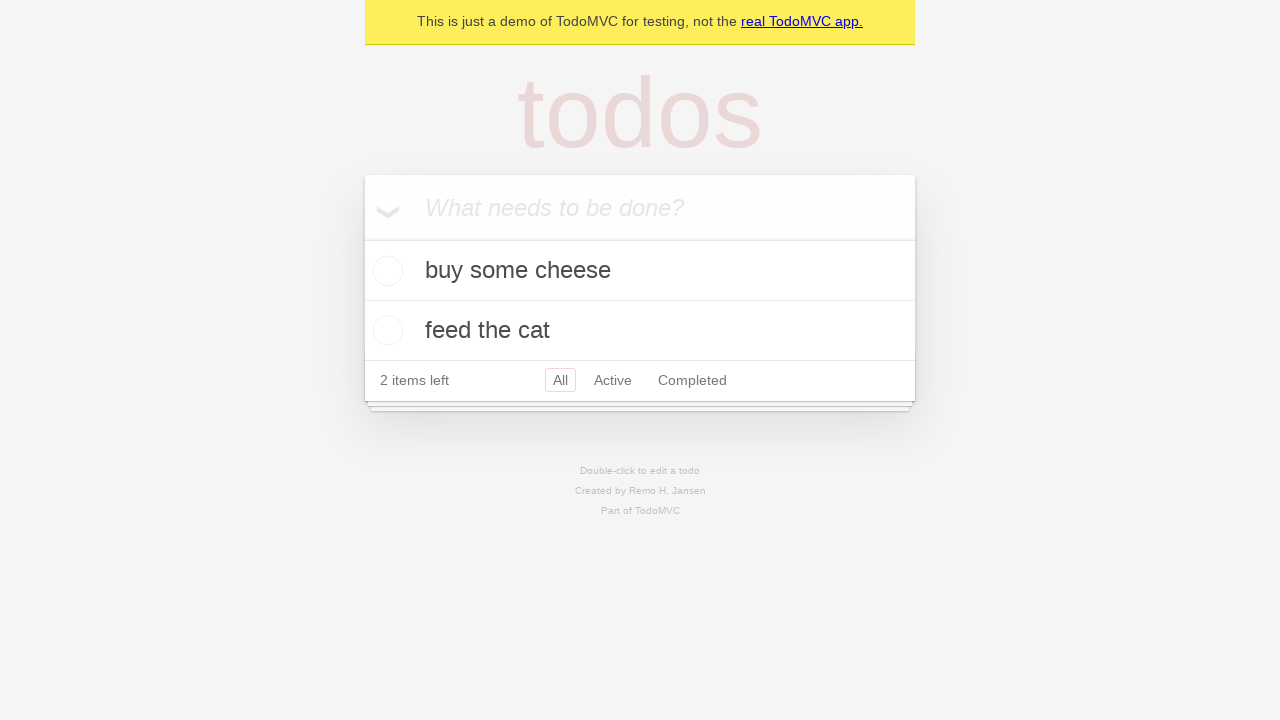